Tests JavaScript prompt alert functionality by clicking a button, entering text into the prompt, accepting it, and verifying the result is displayed

Starting URL: https://practice.cydeo.com/javascript_alerts

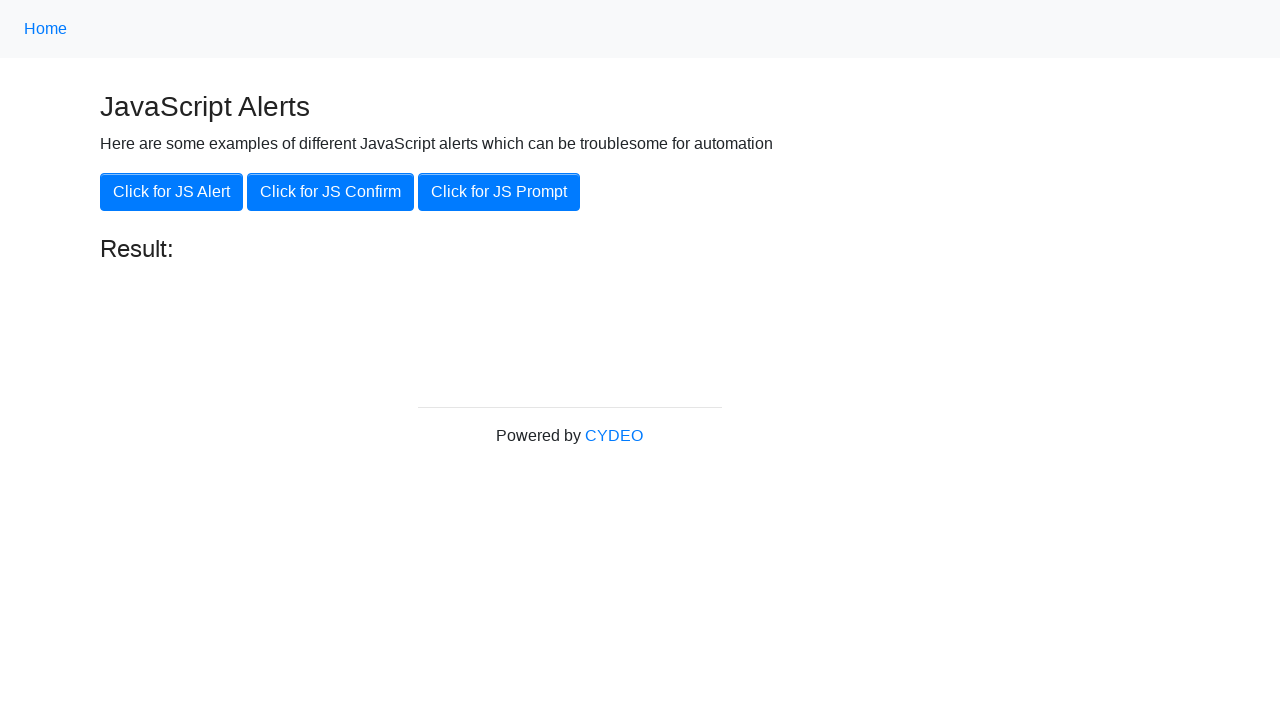

Clicked the JS Prompt button at (499, 192) on xpath=//button[@onclick='jsPrompt()']
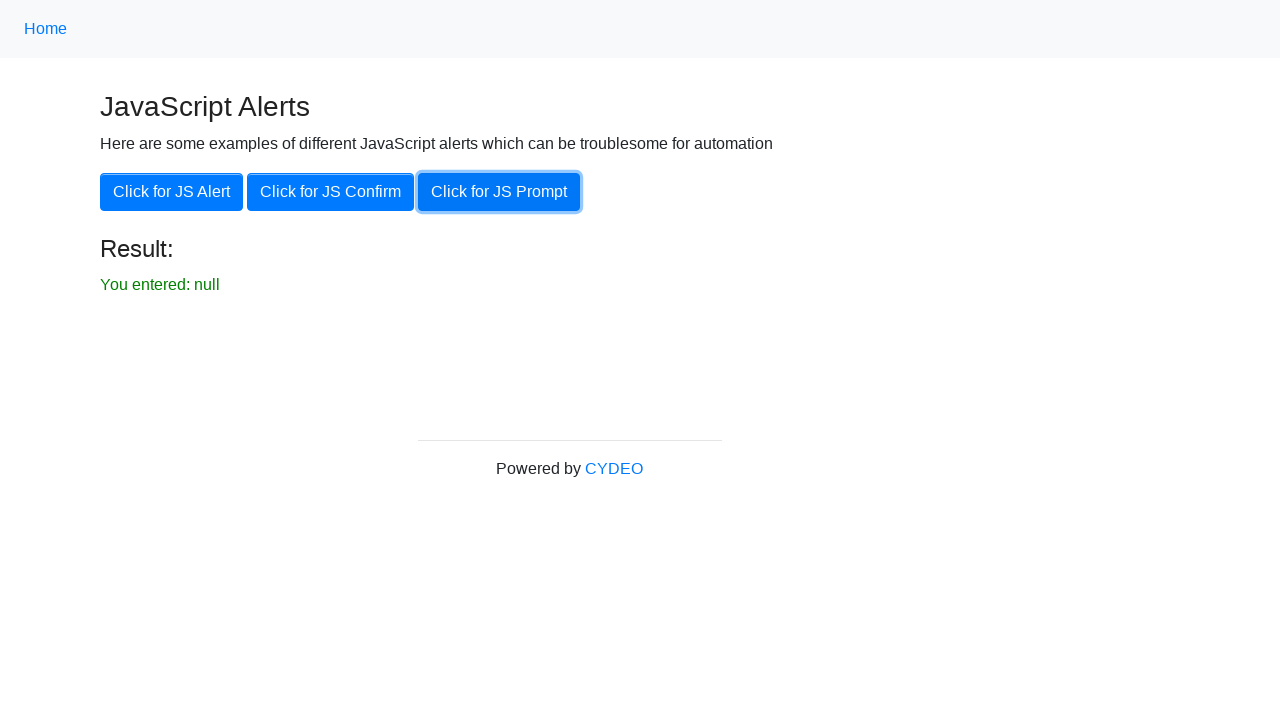

Set up dialog handler to accept prompt with text 'hello'
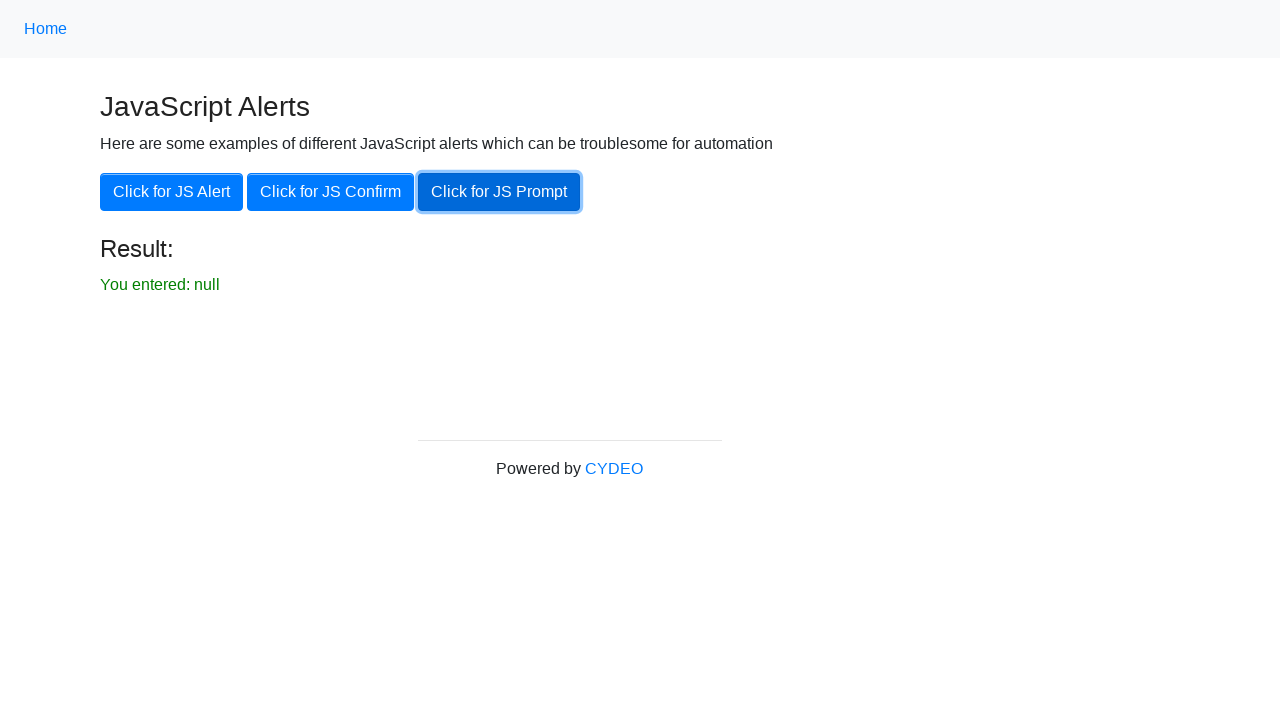

Clicked the JS Prompt button to trigger dialog at (499, 192) on xpath=//button[@onclick='jsPrompt()']
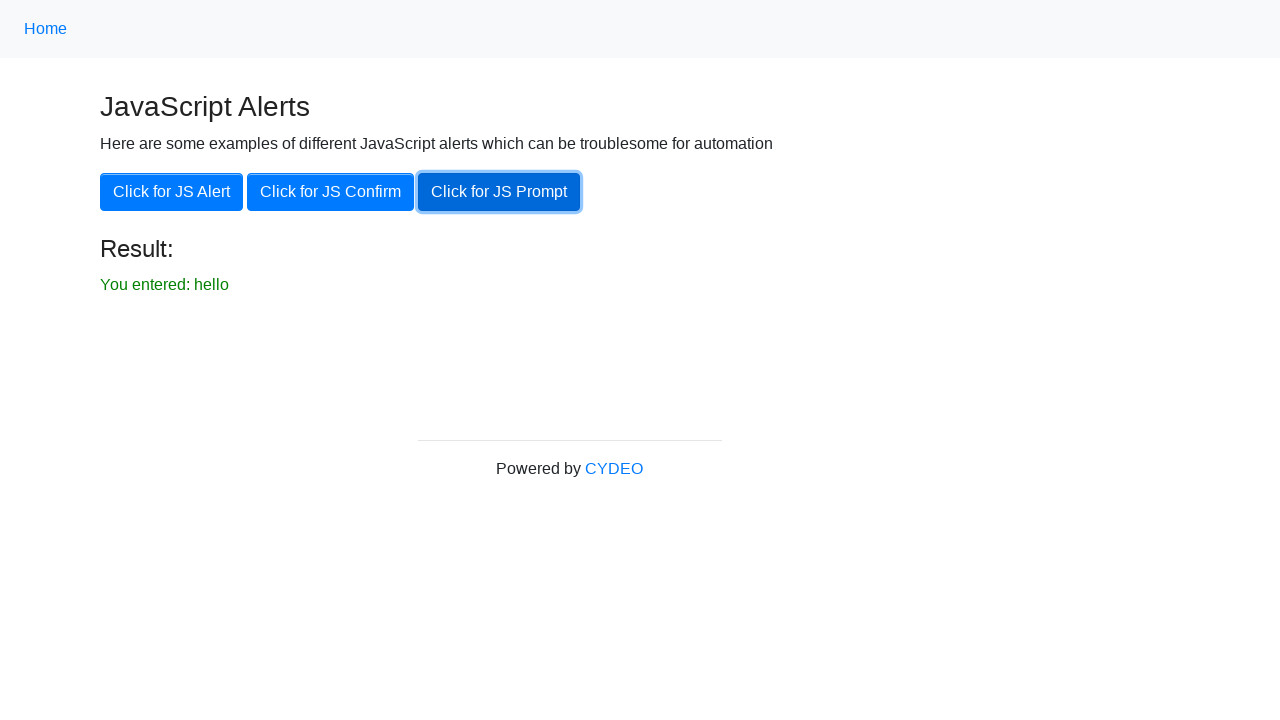

Result text element is now visible
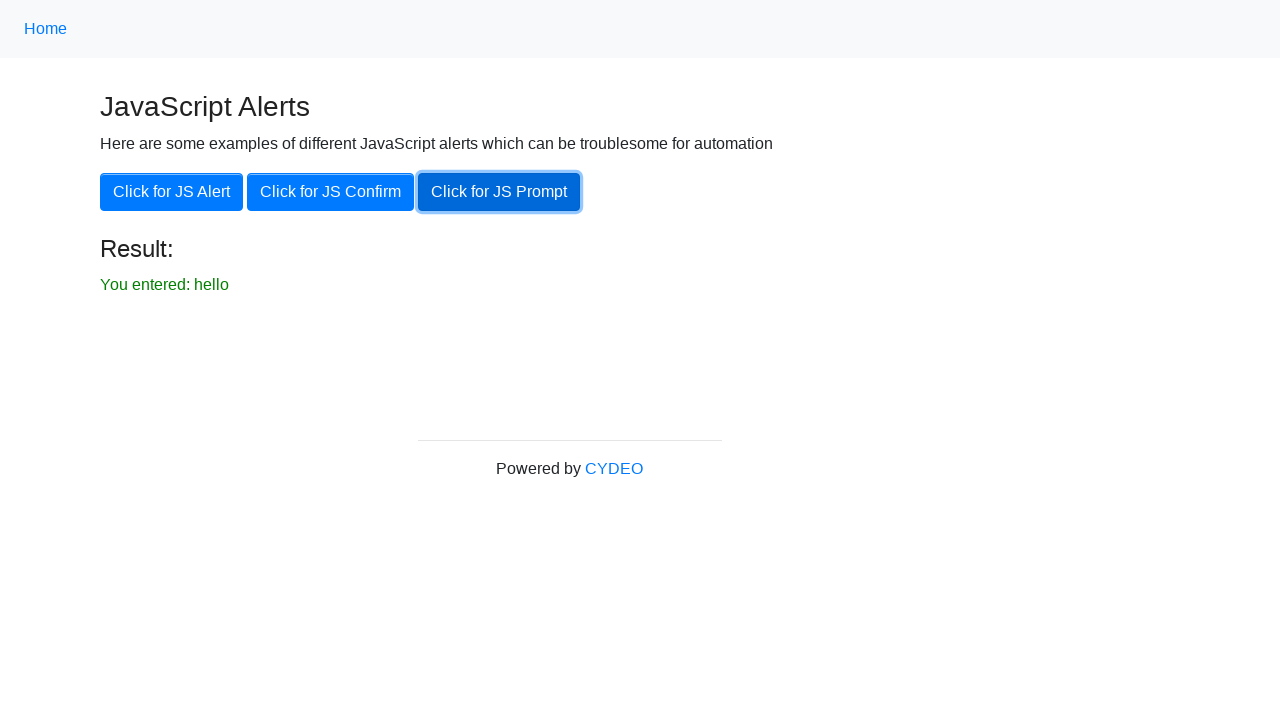

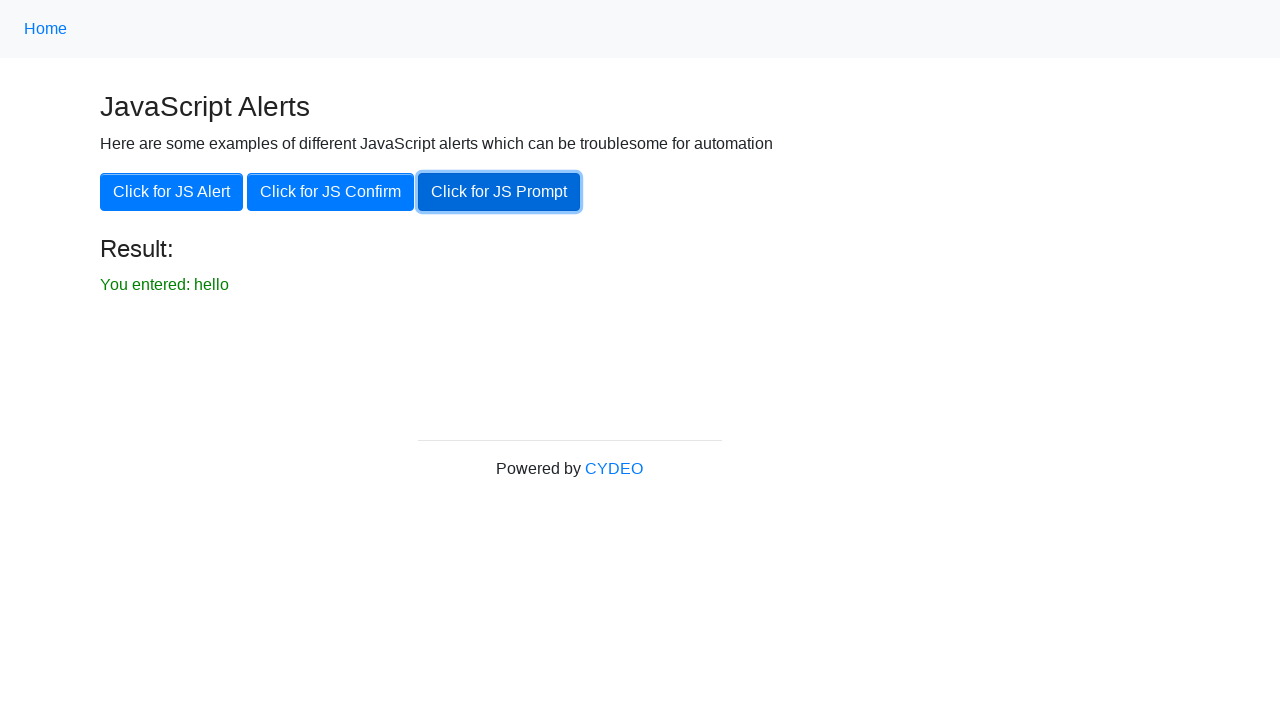